Tests jQuery custom dropdown selection by clicking to open the dropdown, selecting an item, and verifying the selection is displayed

Starting URL: http://jqueryui.com/resources/demos/selectmenu/default.html

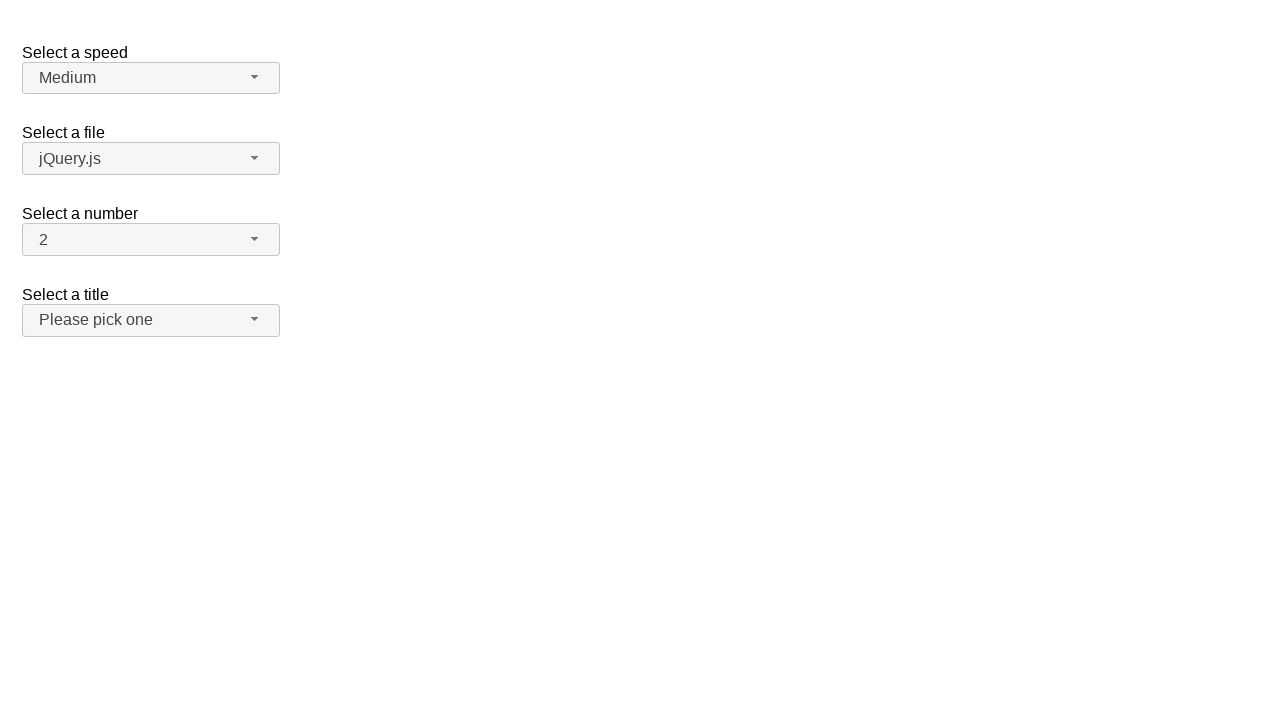

Clicked to open the jQuery dropdown menu at (151, 240) on span#number-button
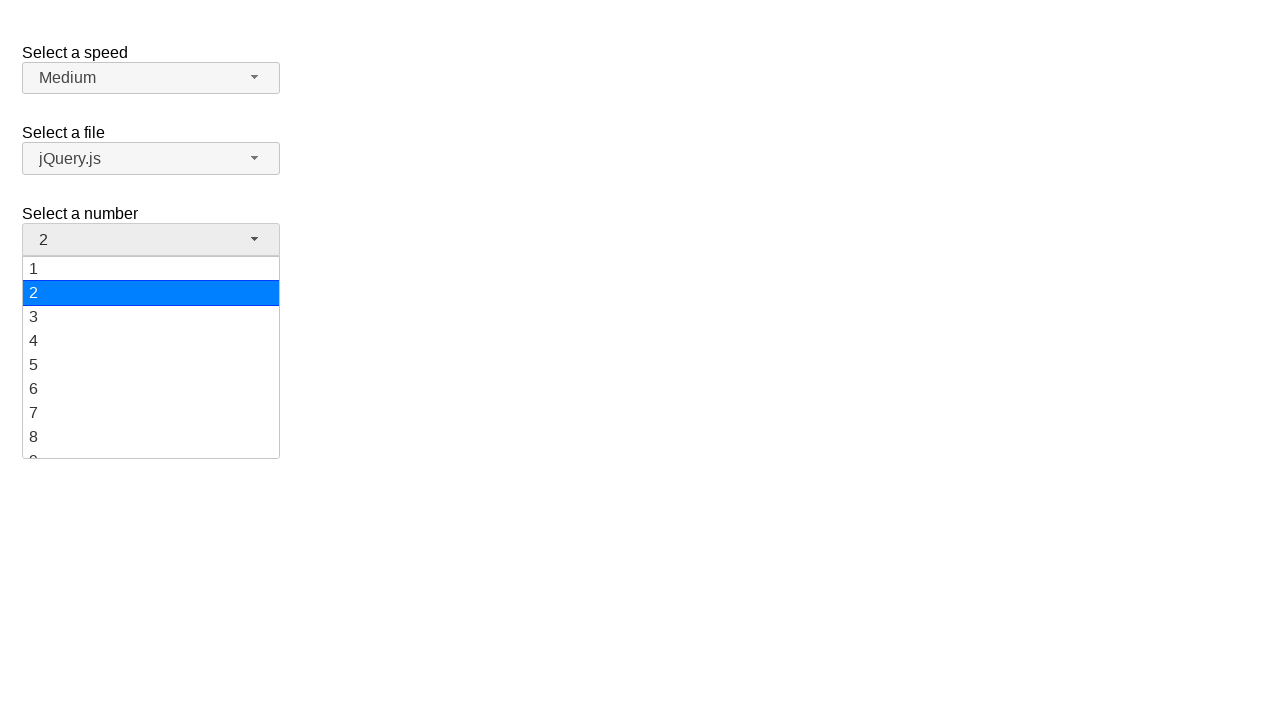

Dropdown options loaded and became visible
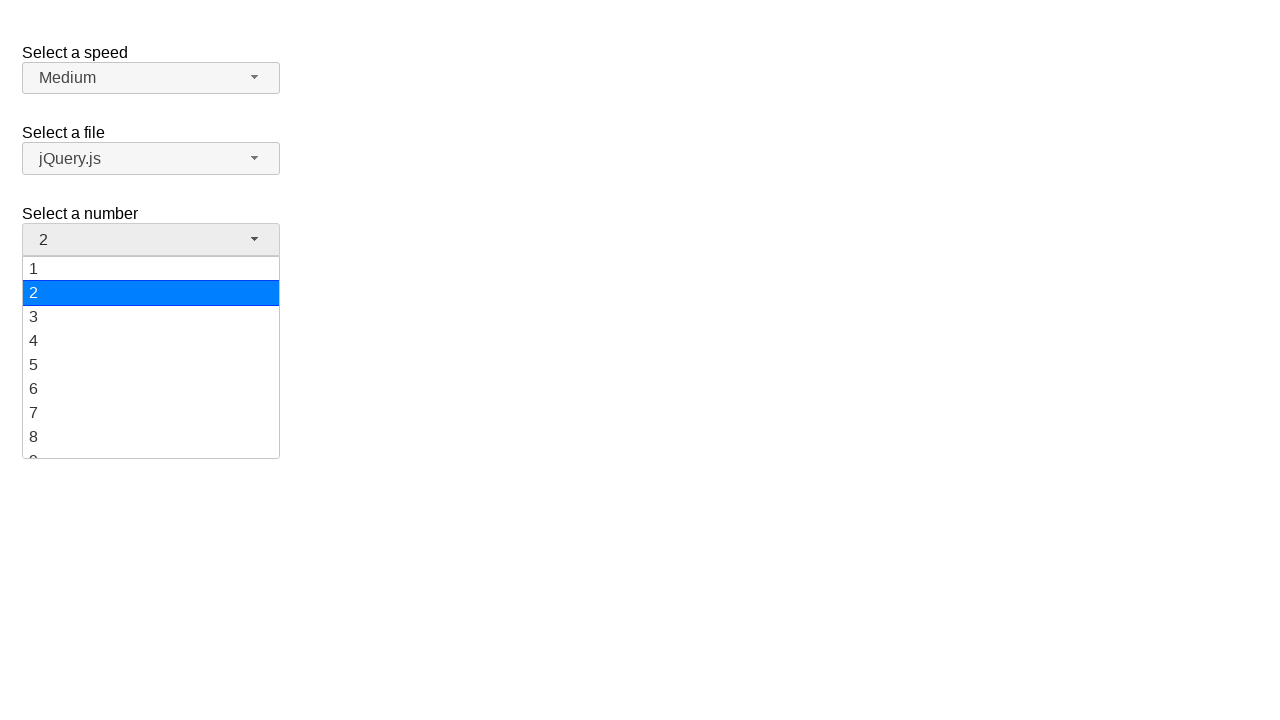

Selected item '14' from the dropdown menu at (151, 357) on ul#number-menu li.ui-menu-item div:text('14')
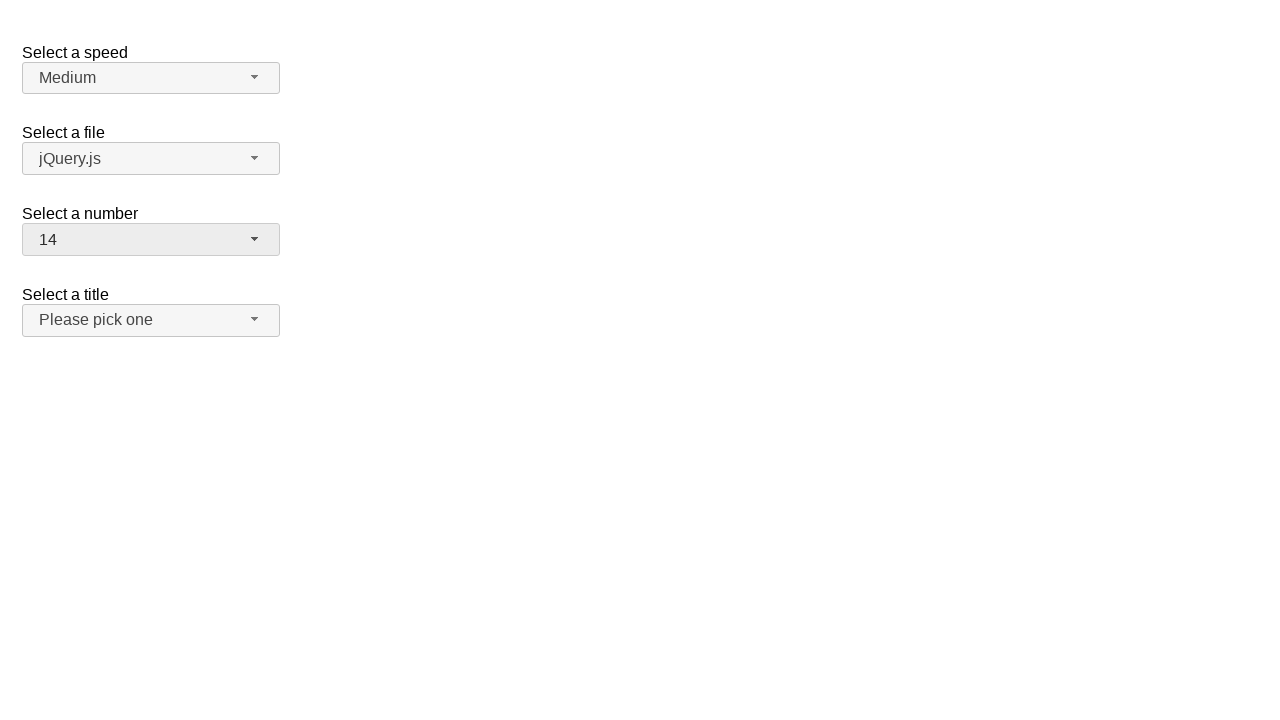

Verified that '14' is displayed as the selected value in the dropdown
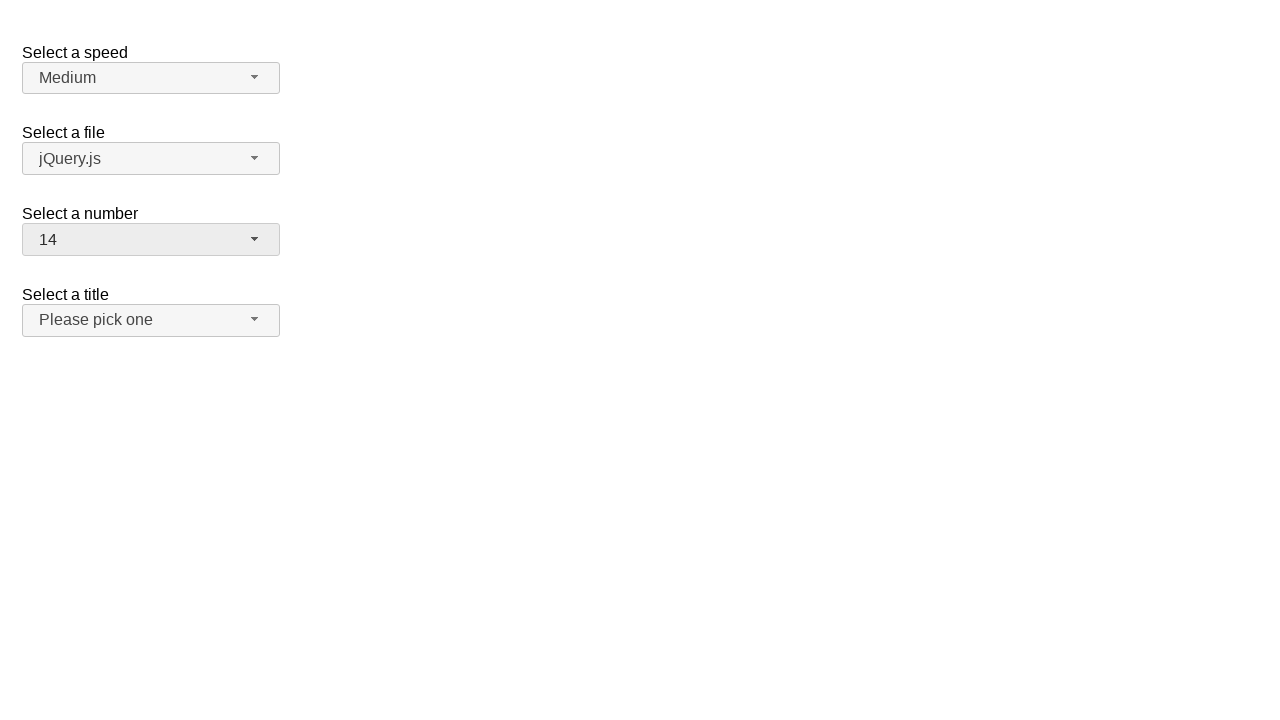

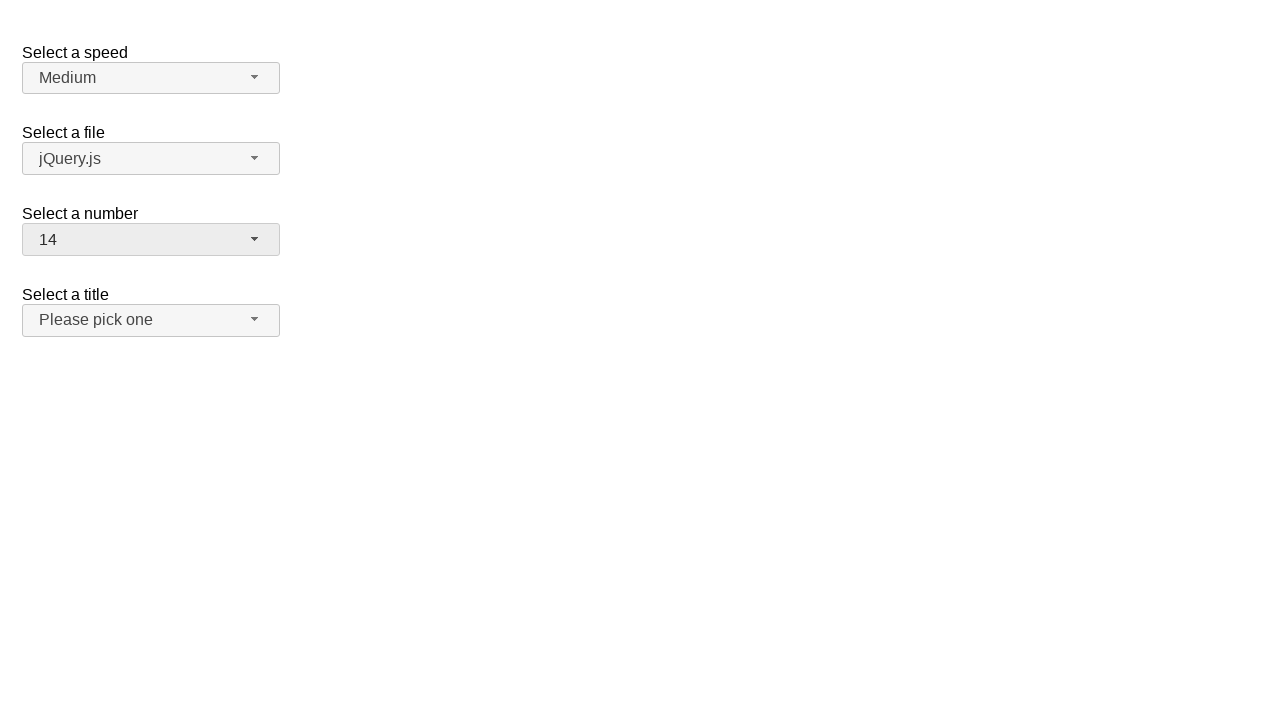